Tests the slow calculator by setting delay to 2 seconds, clicking buttons 0, ., 1, x, 2, =, waiting for calculation to complete, verifying result is 0.2, then clearing the calculator

Starting URL: https://bonigarcia.dev/selenium-webdriver-java/slow-calculator.html

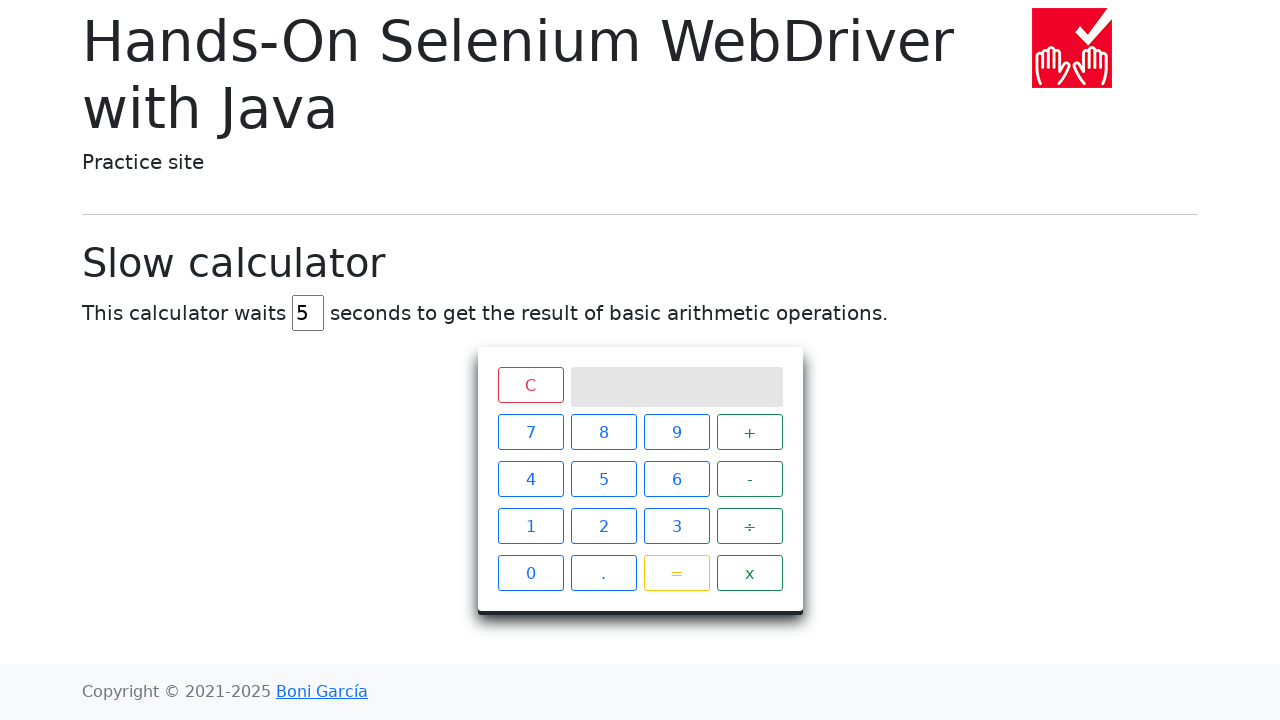

Located delay input field
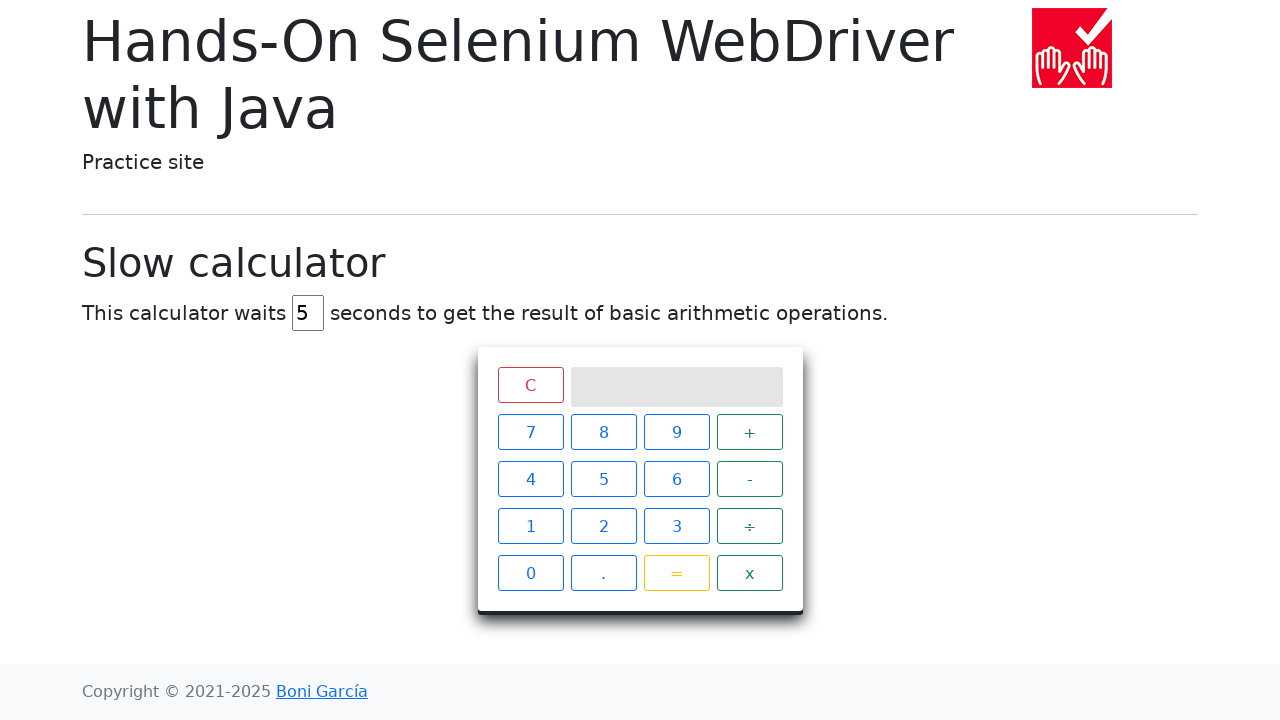

Cleared delay input field on xpath=//input
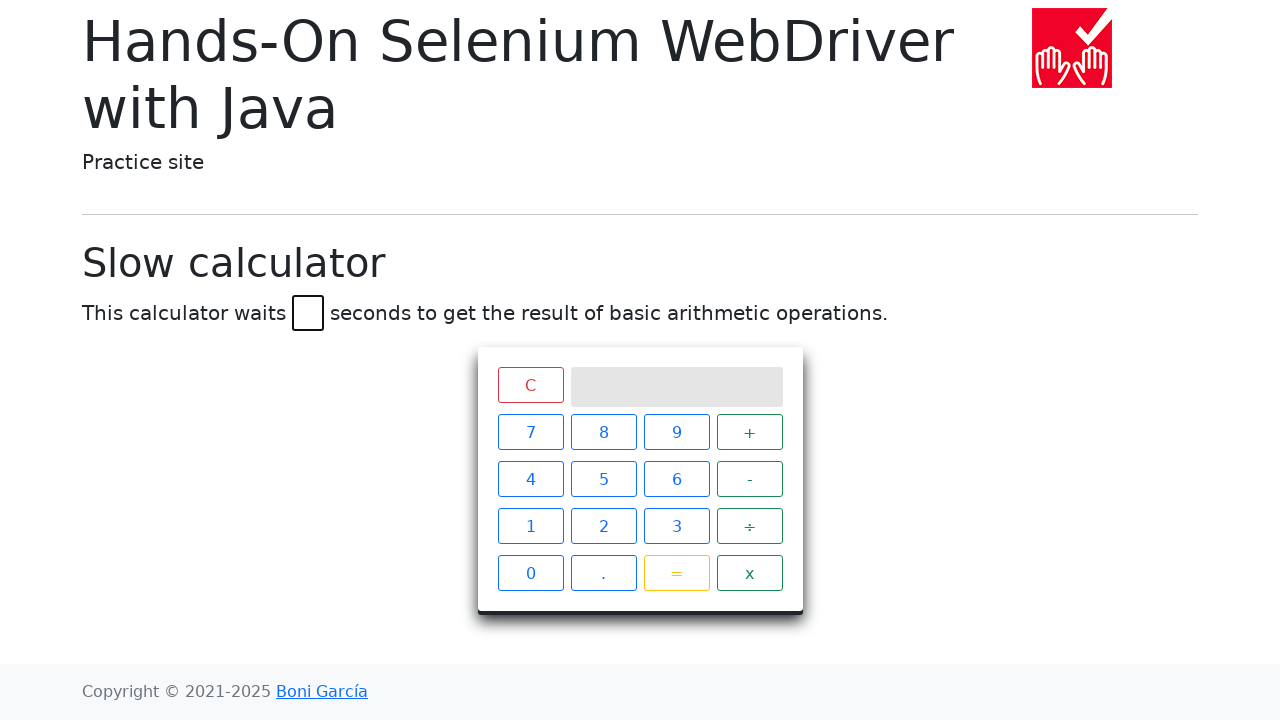

Set delay to 2 seconds on xpath=//input
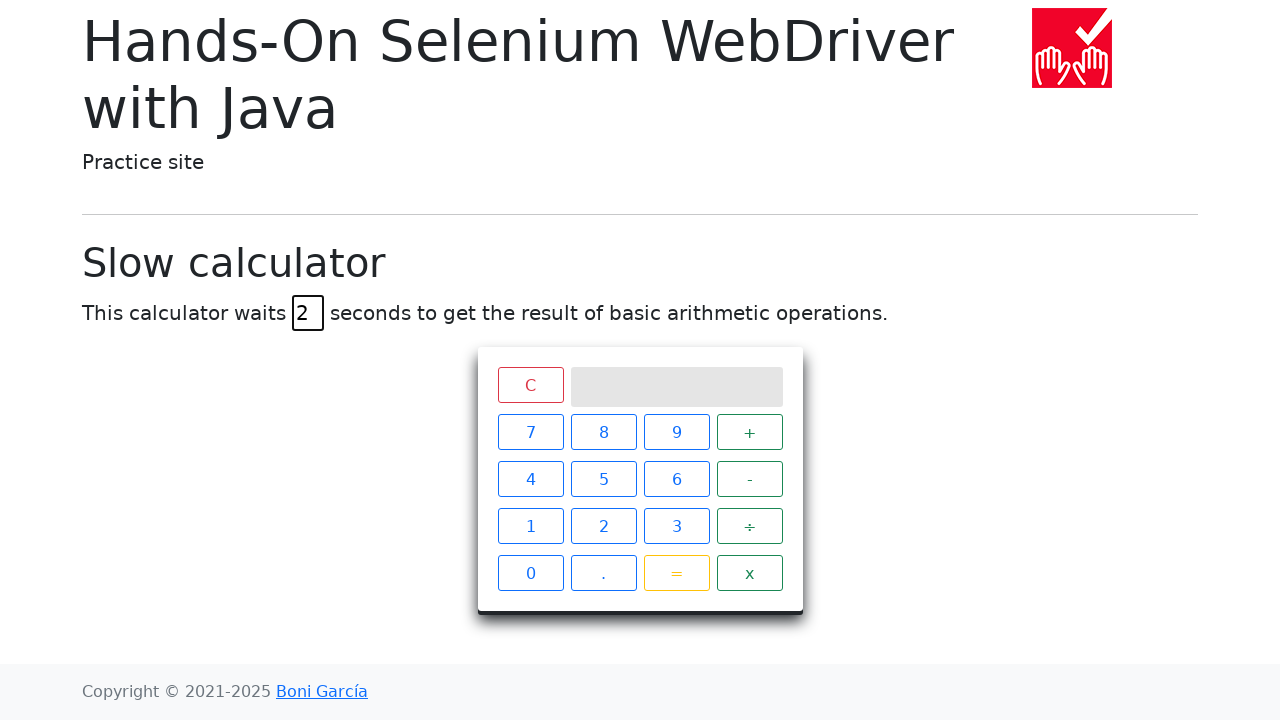

Clicked calculator button '0' at (530, 573) on xpath=//div[@class='keys']/span[text()='0']
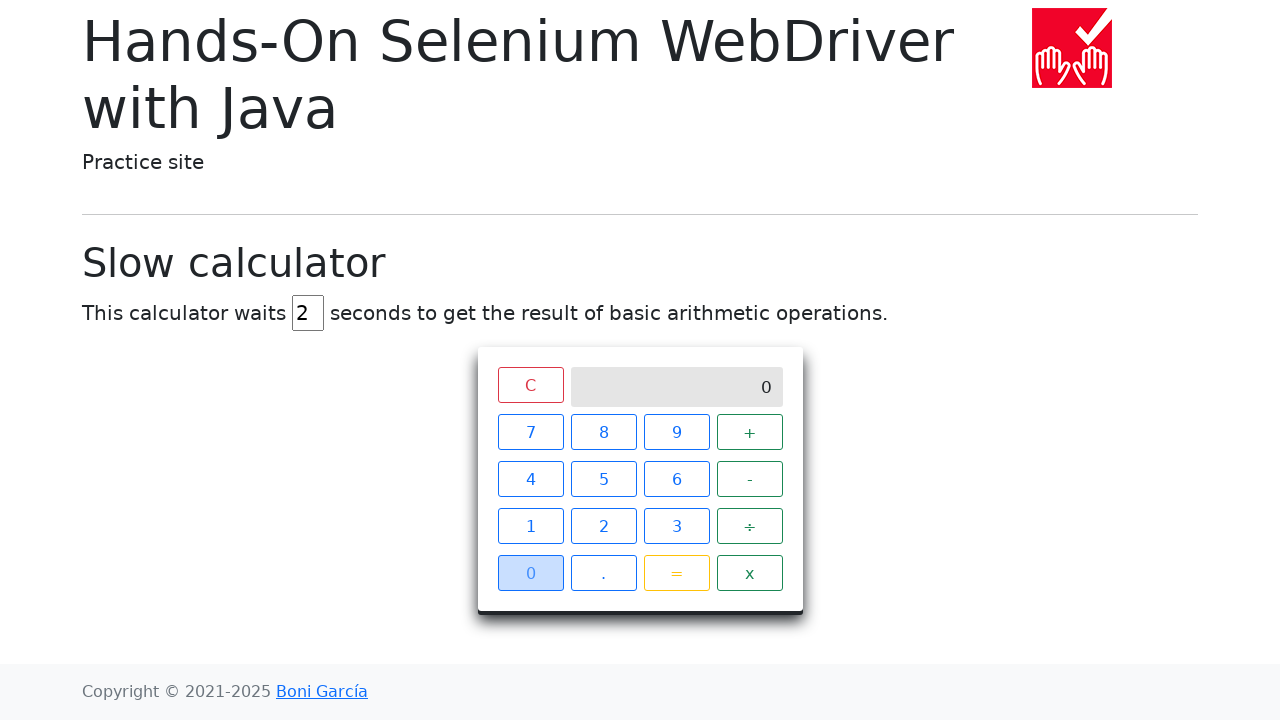

Clicked calculator button '.' at (604, 573) on xpath=//div[@class='keys']/span[text()='.']
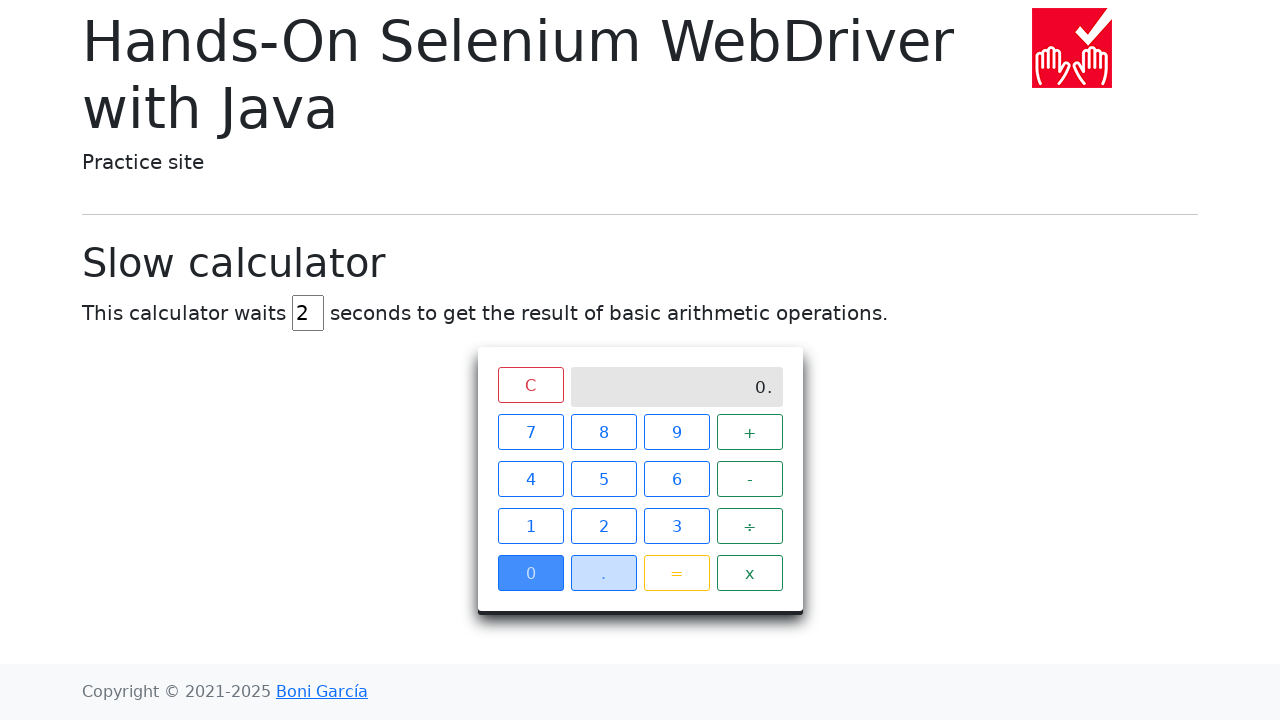

Clicked calculator button '1' at (530, 526) on xpath=//div[@class='keys']/span[text()='1']
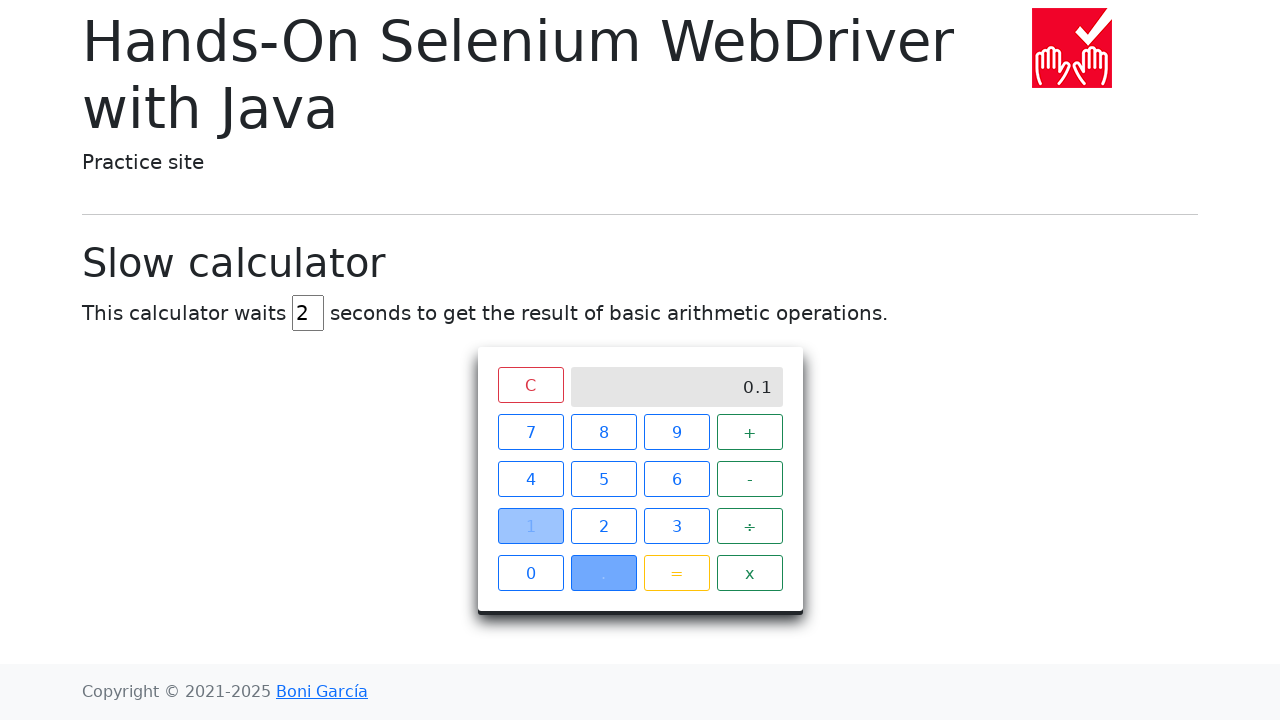

Clicked calculator button 'x' (multiply) at (750, 573) on xpath=//div[@class='keys']/span[text()='x']
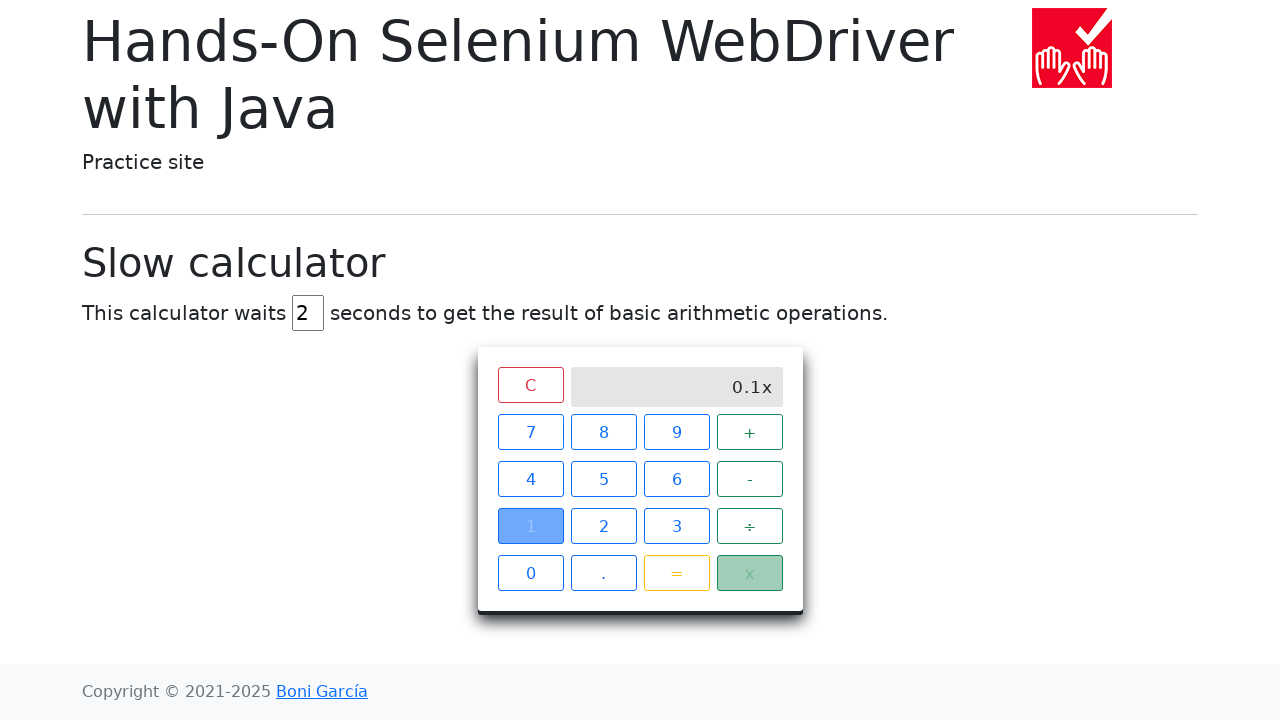

Clicked calculator button '2' at (604, 526) on xpath=//div[@class='keys']/span[text()='2']
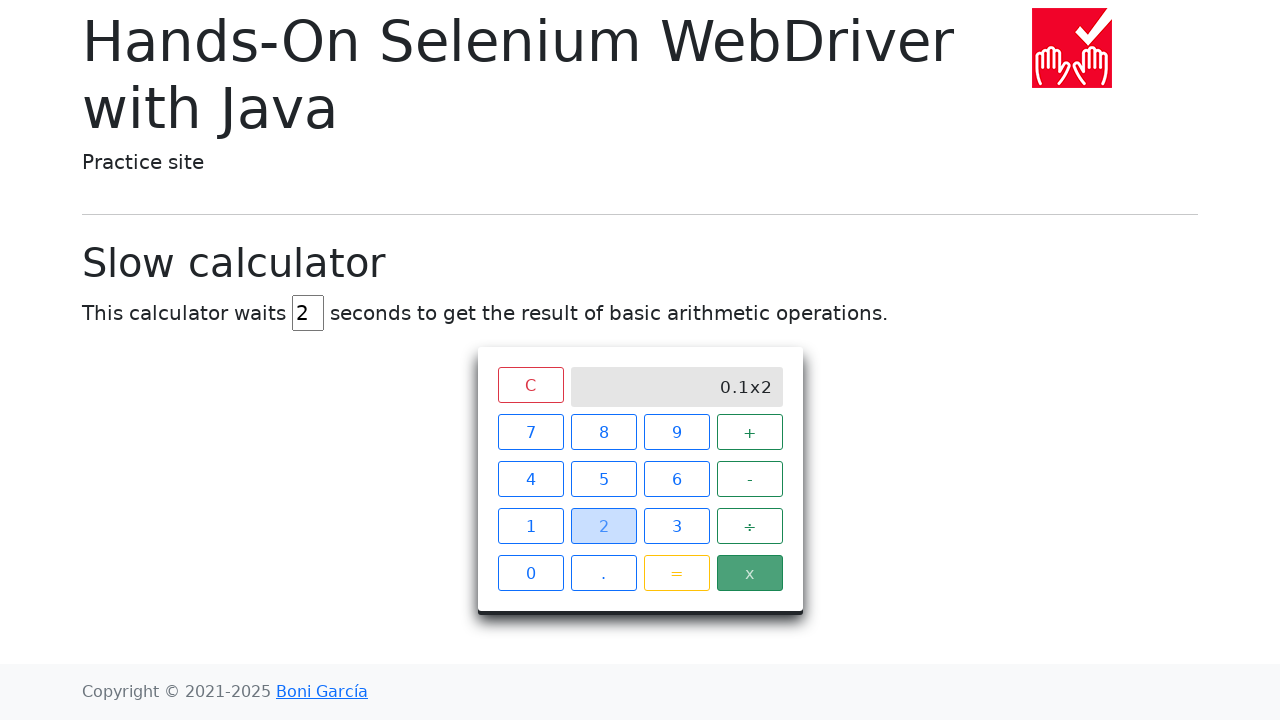

Clicked calculator button '=' to execute multiplication at (676, 573) on xpath=//div[@class='keys']/span[text()='=']
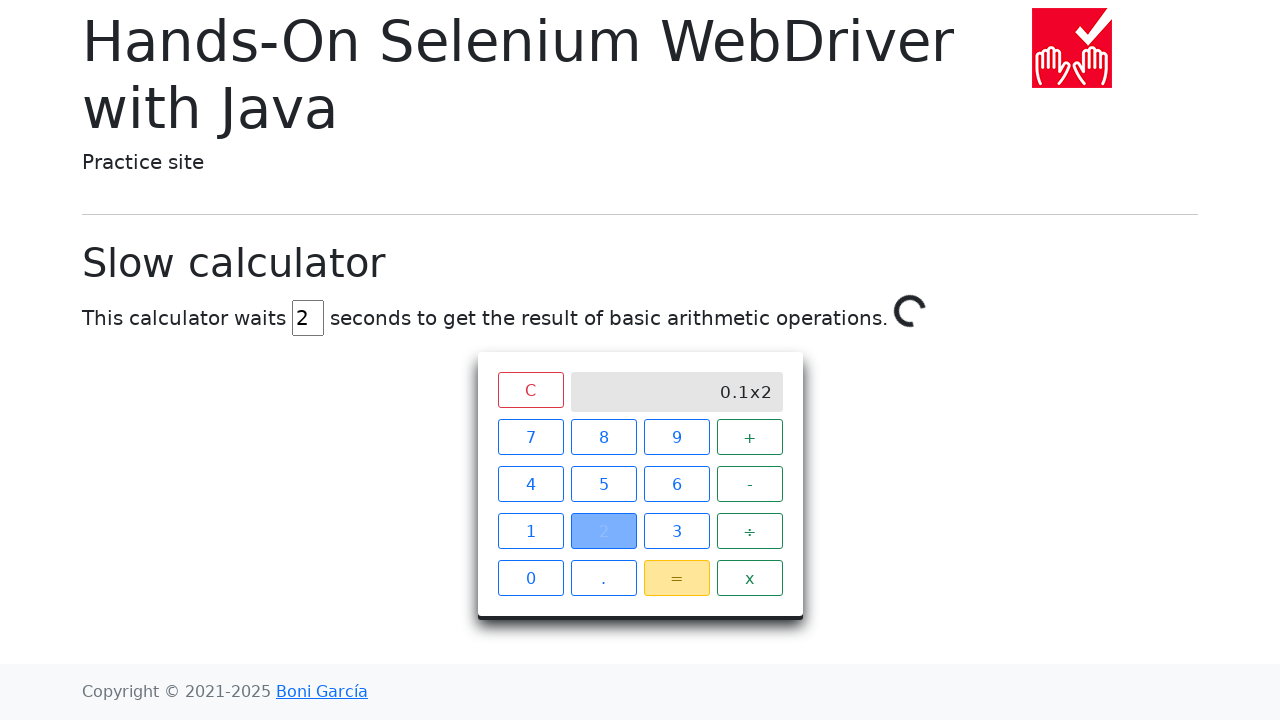

Waited for calculation to complete (spinner disappeared)
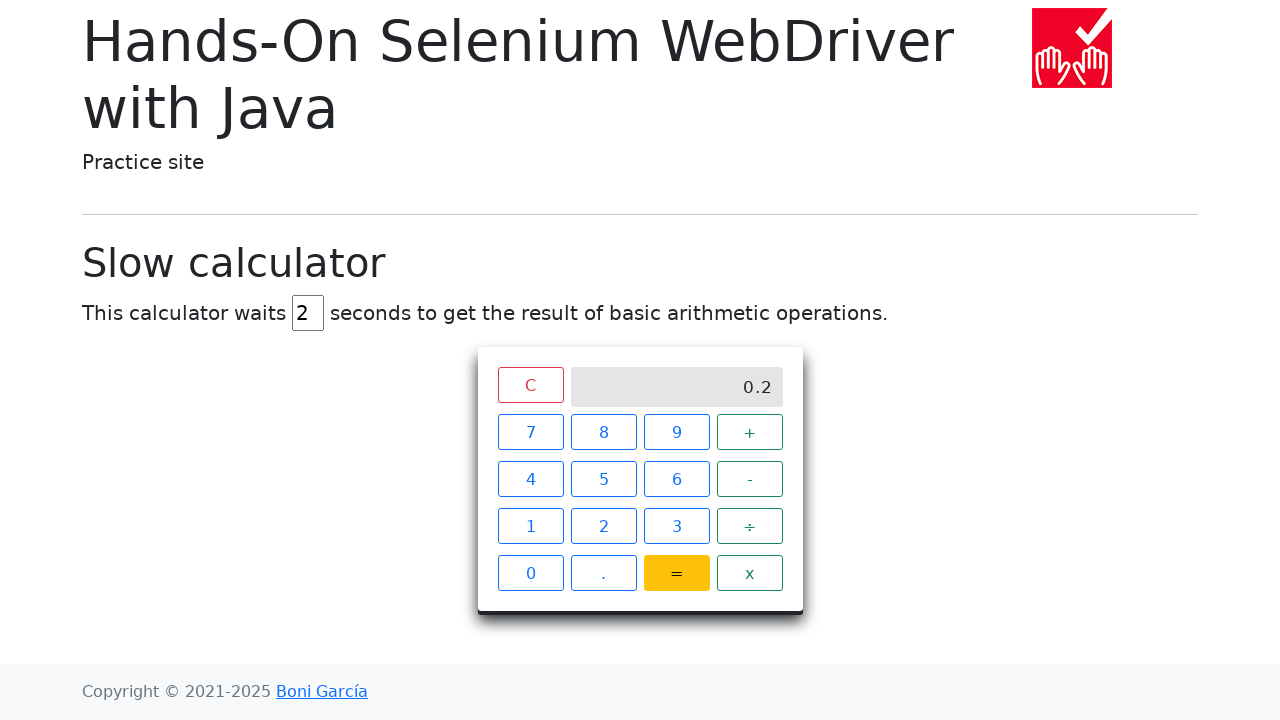

Located result display element
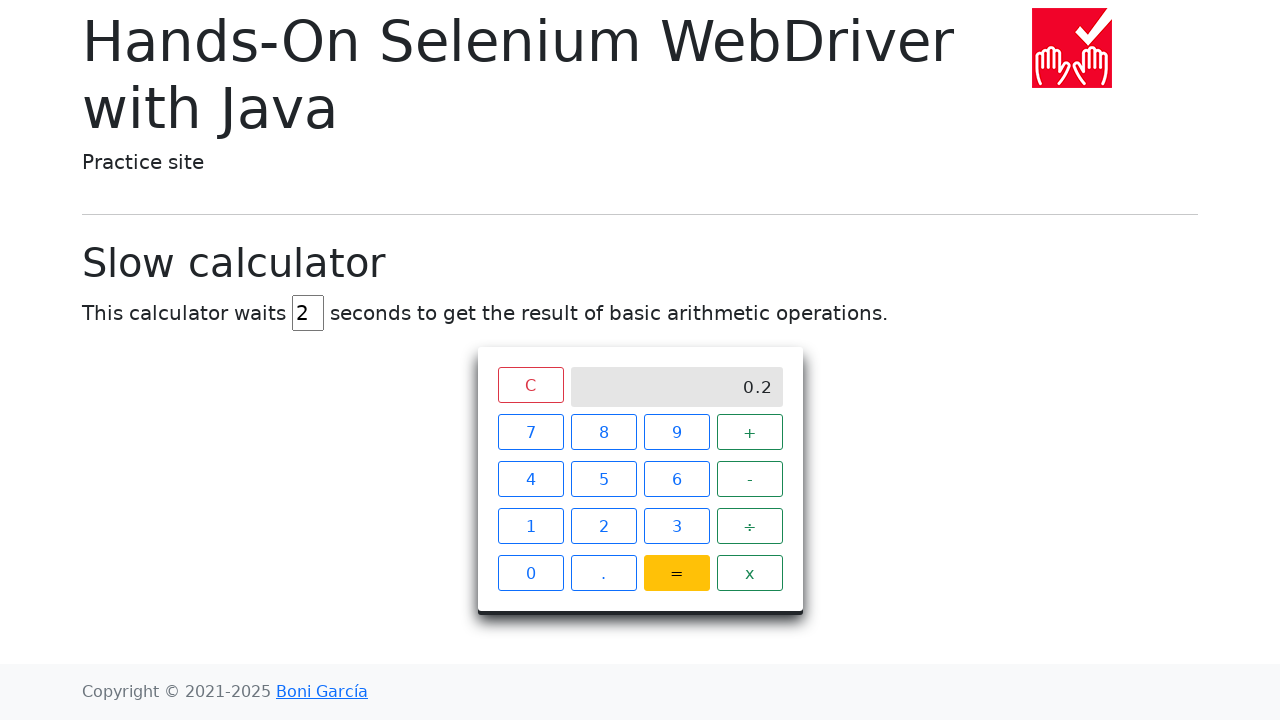

Verified calculation result is 0.2
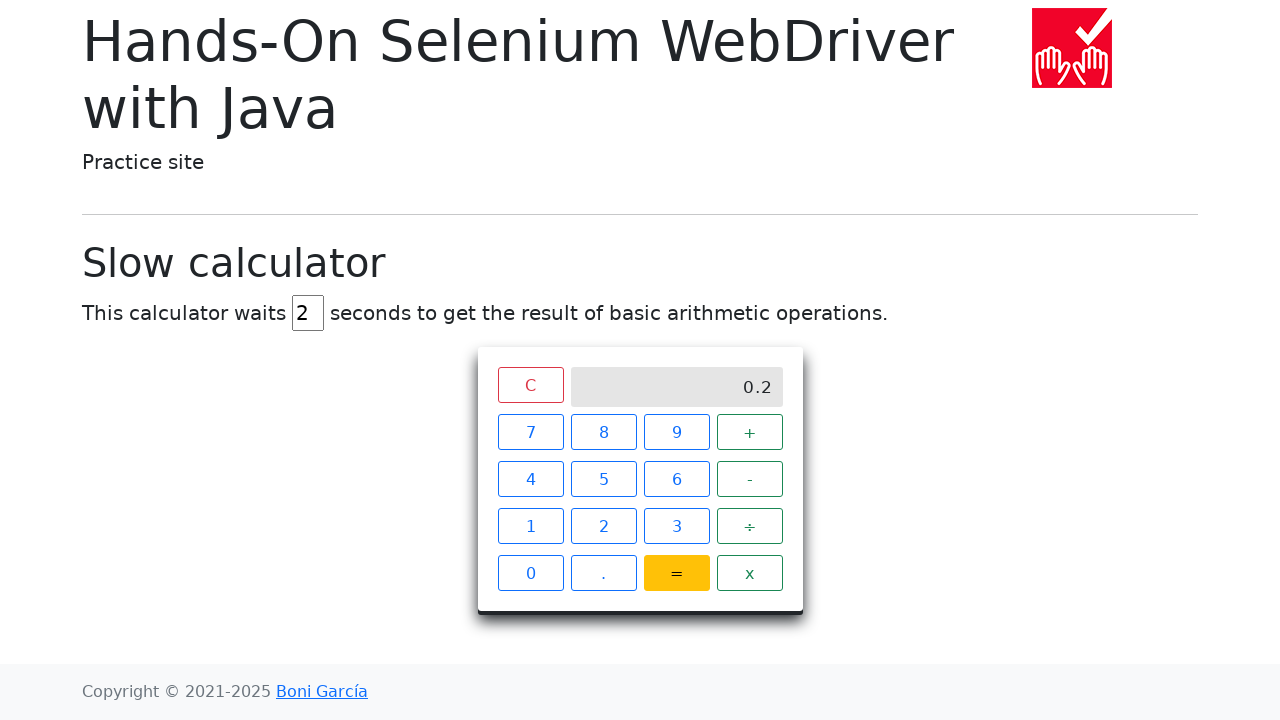

Clicked clear button to reset calculator at (530, 385) on xpath=//div[@class='top']/span
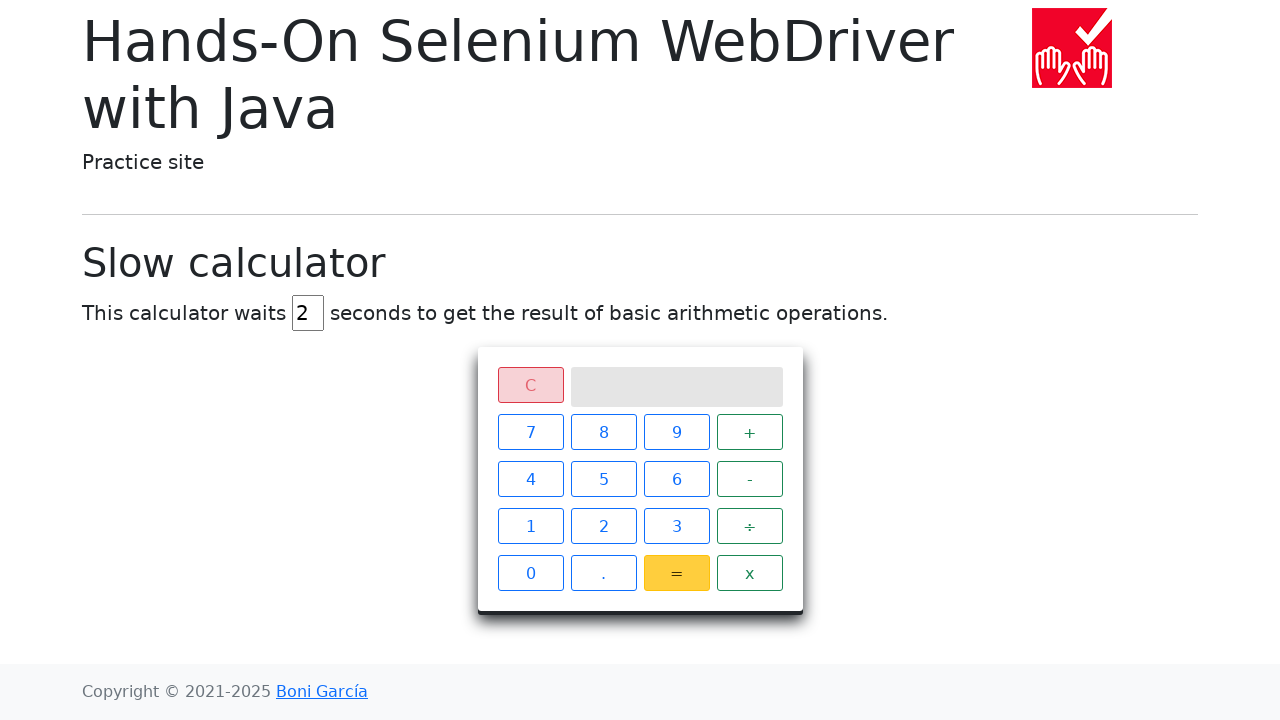

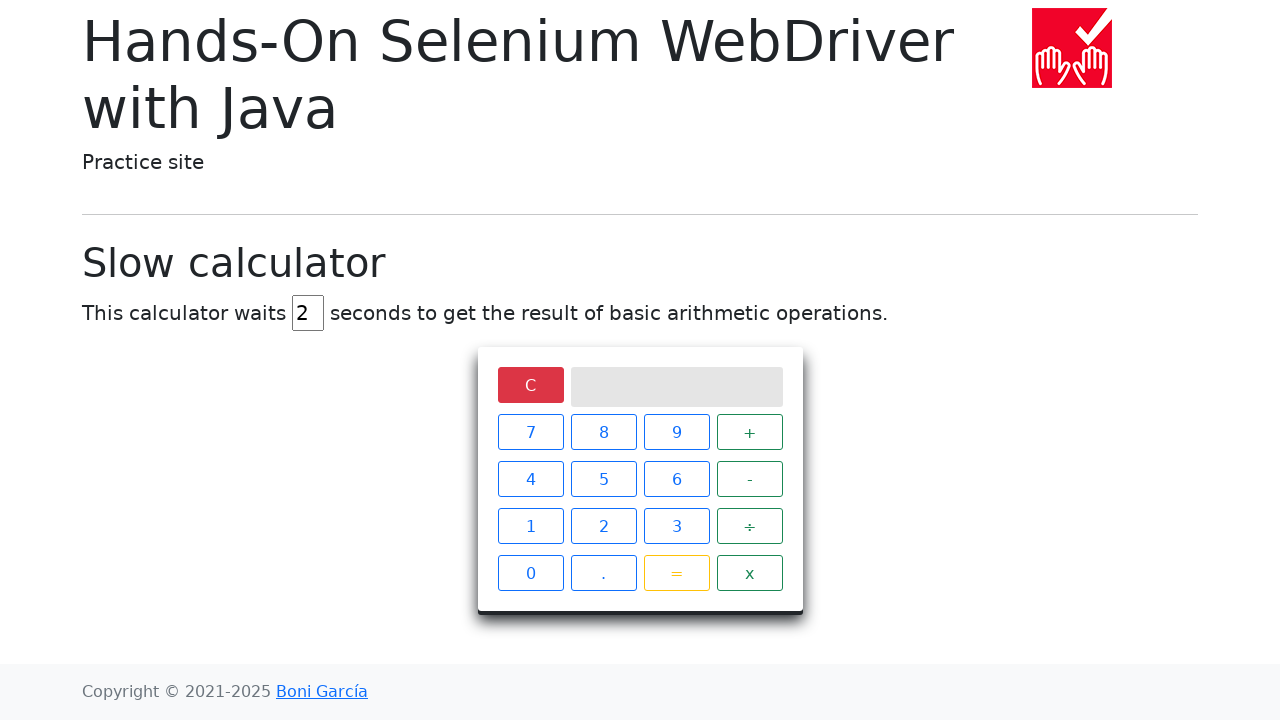